Navigates to a blog page and retrieves the text of a popup window link element

Starting URL: https://omayo.blogspot.com/

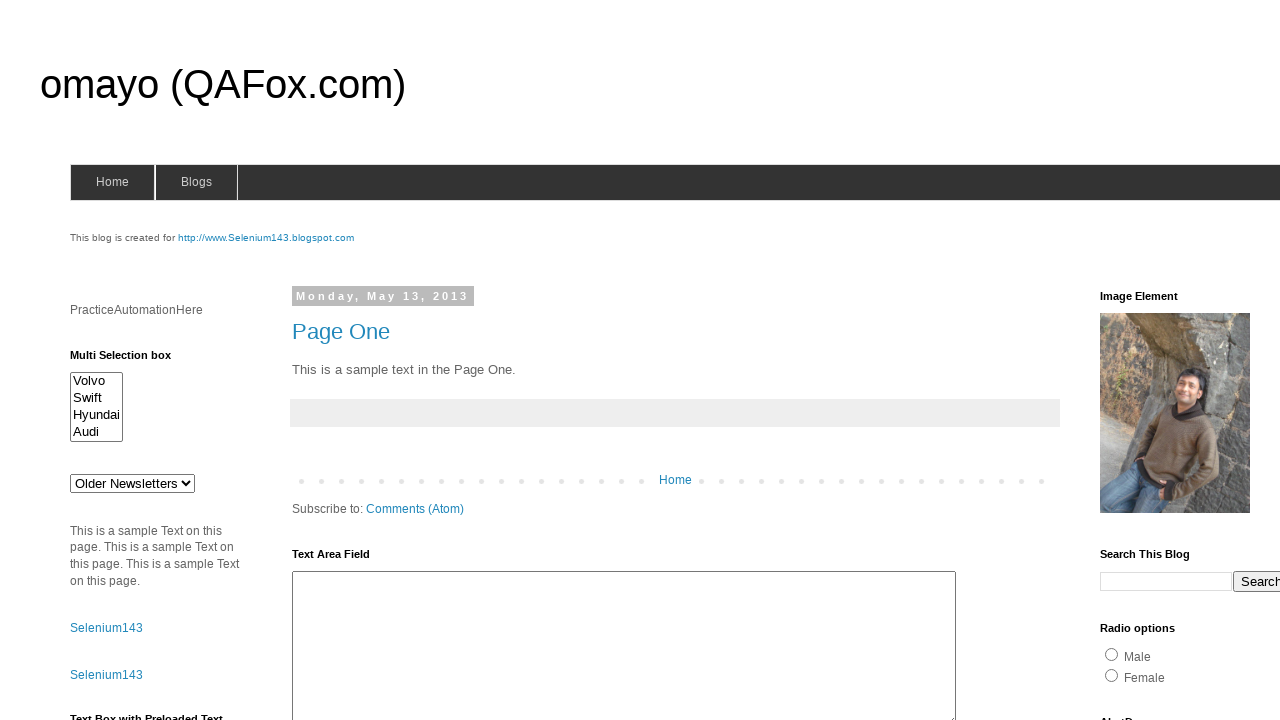

Navigated to blog page at https://omayo.blogspot.com/
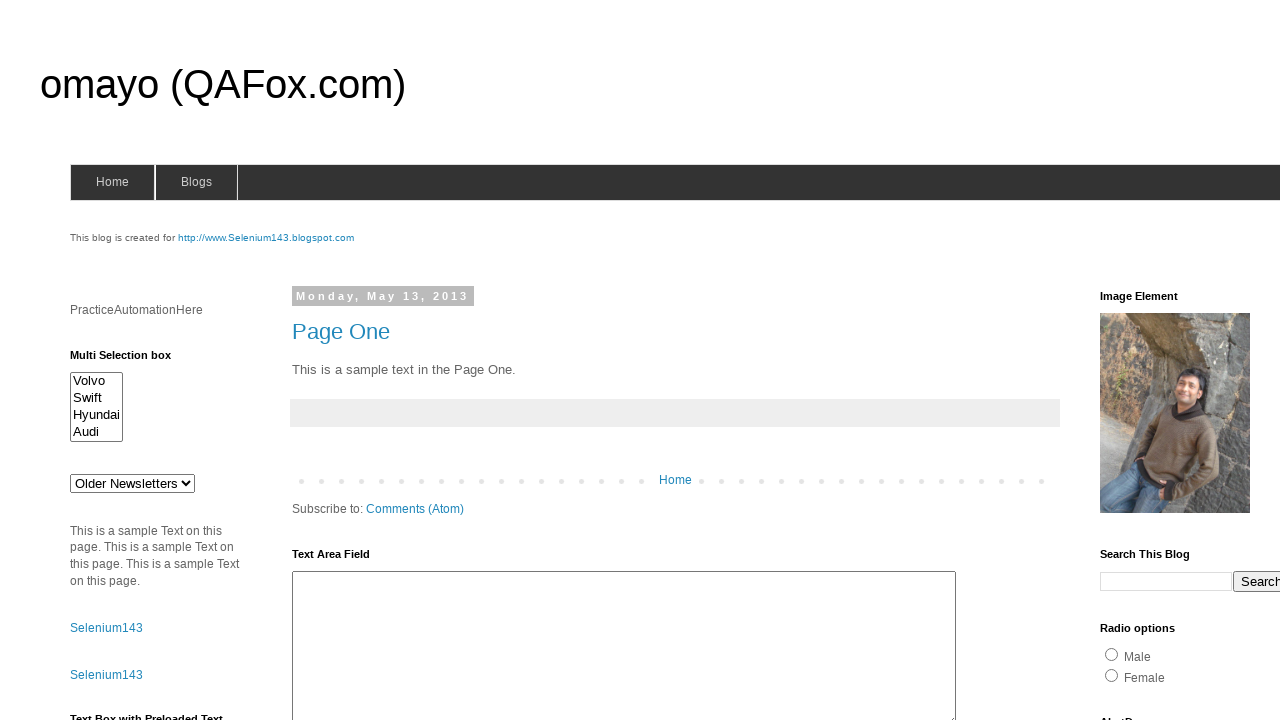

Located popup window link element
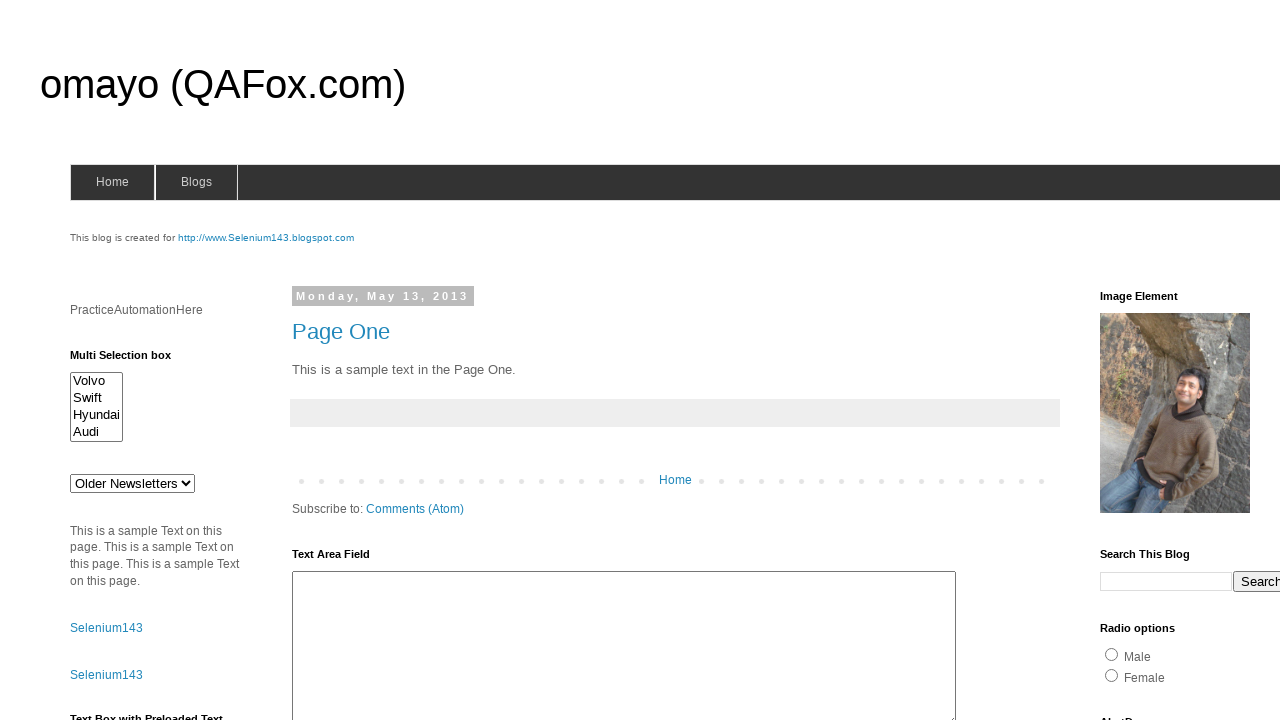

Retrieved text content from link: 'Open a popup window'
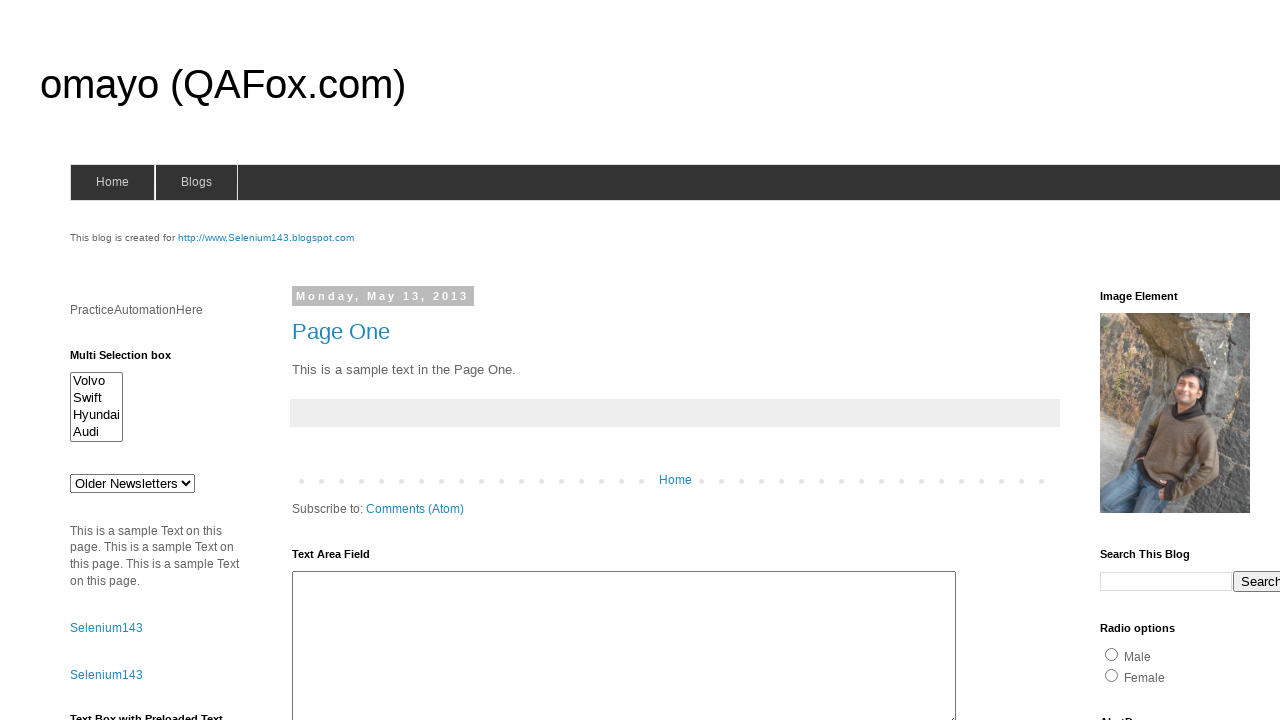

Verified that the popup window link is visible
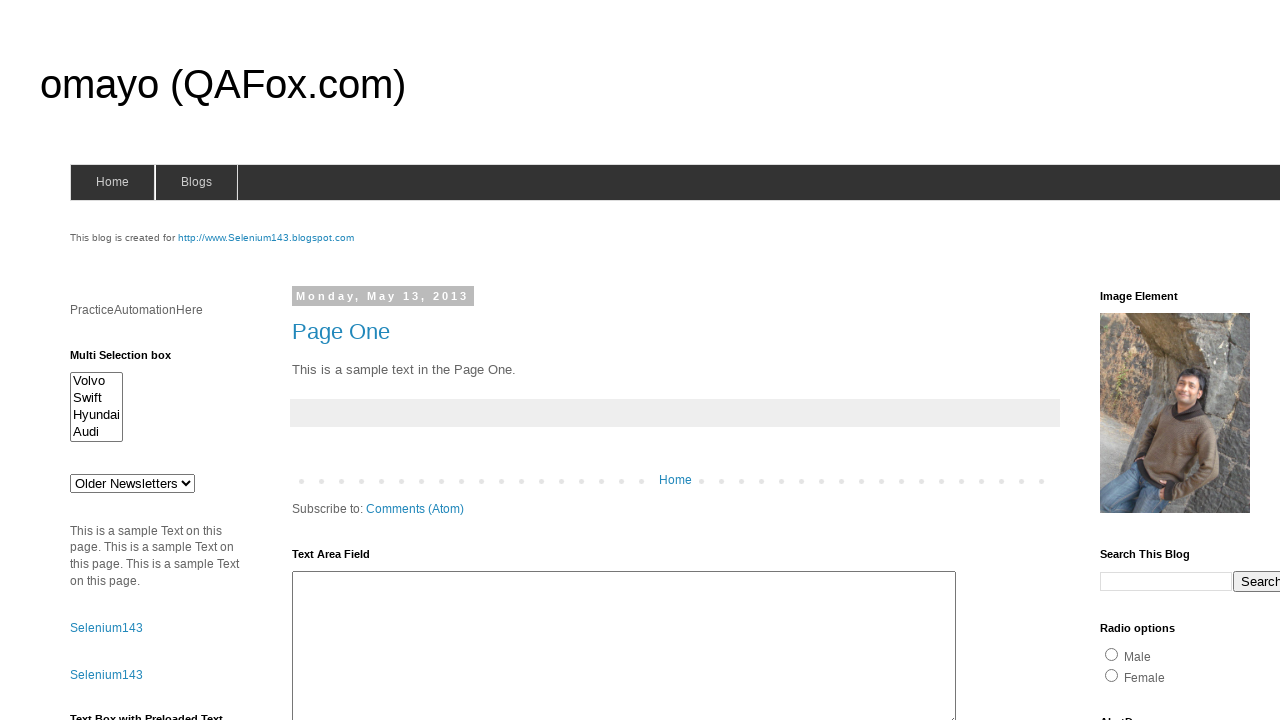

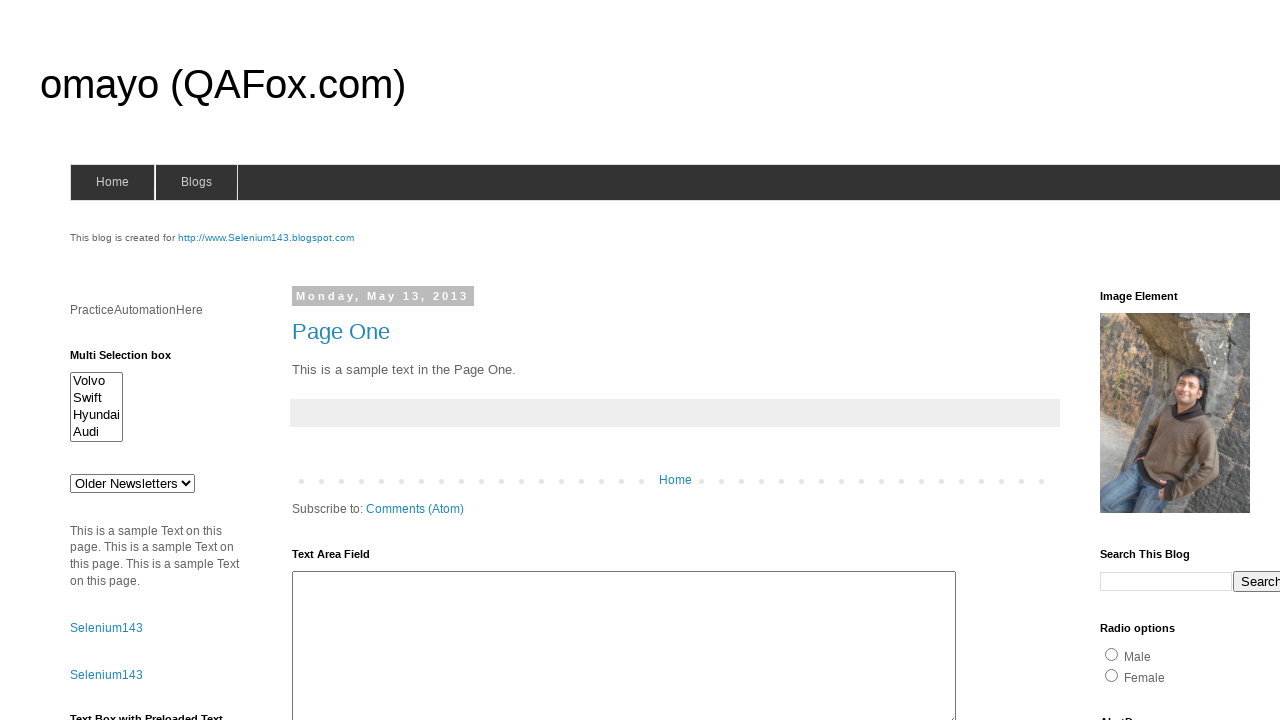